Tests opting out of A/B tests by adding an Optimizely opt-out cookie after loading the page, refreshing, and verifying the page shows "No A/B Test" heading.

Starting URL: http://the-internet.herokuapp.com/abtest

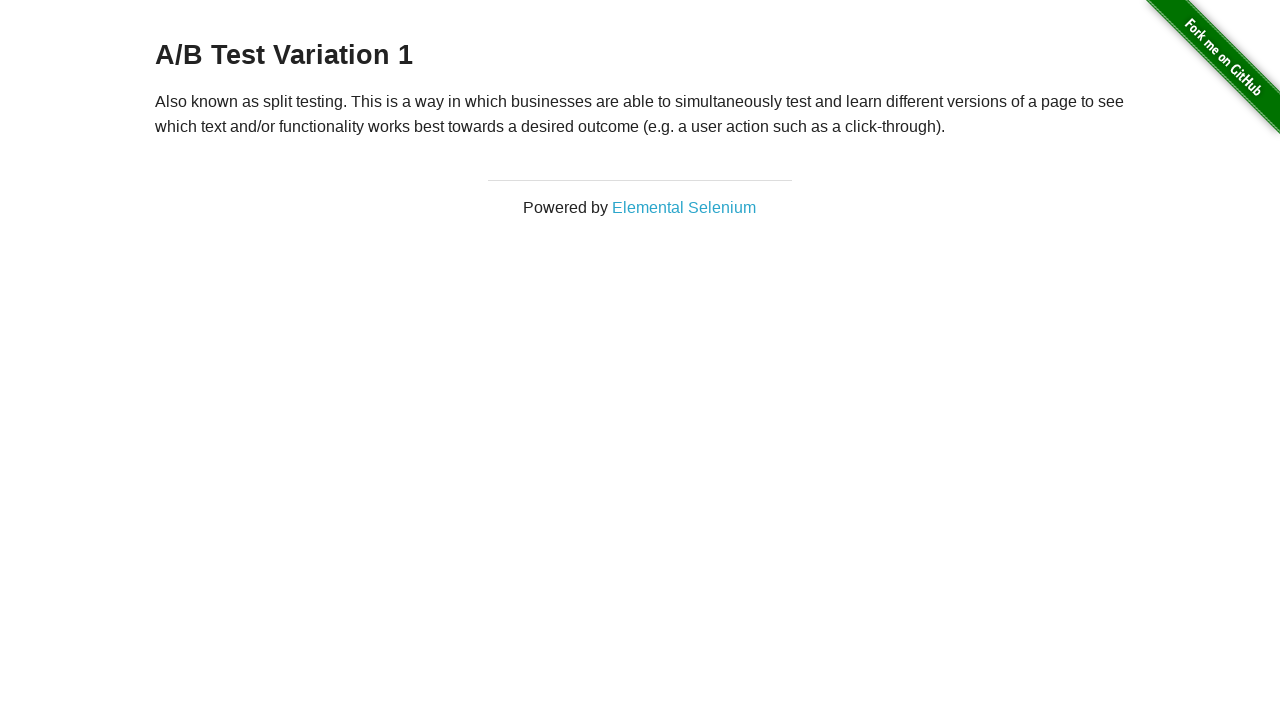

Retrieved heading text from h3 element
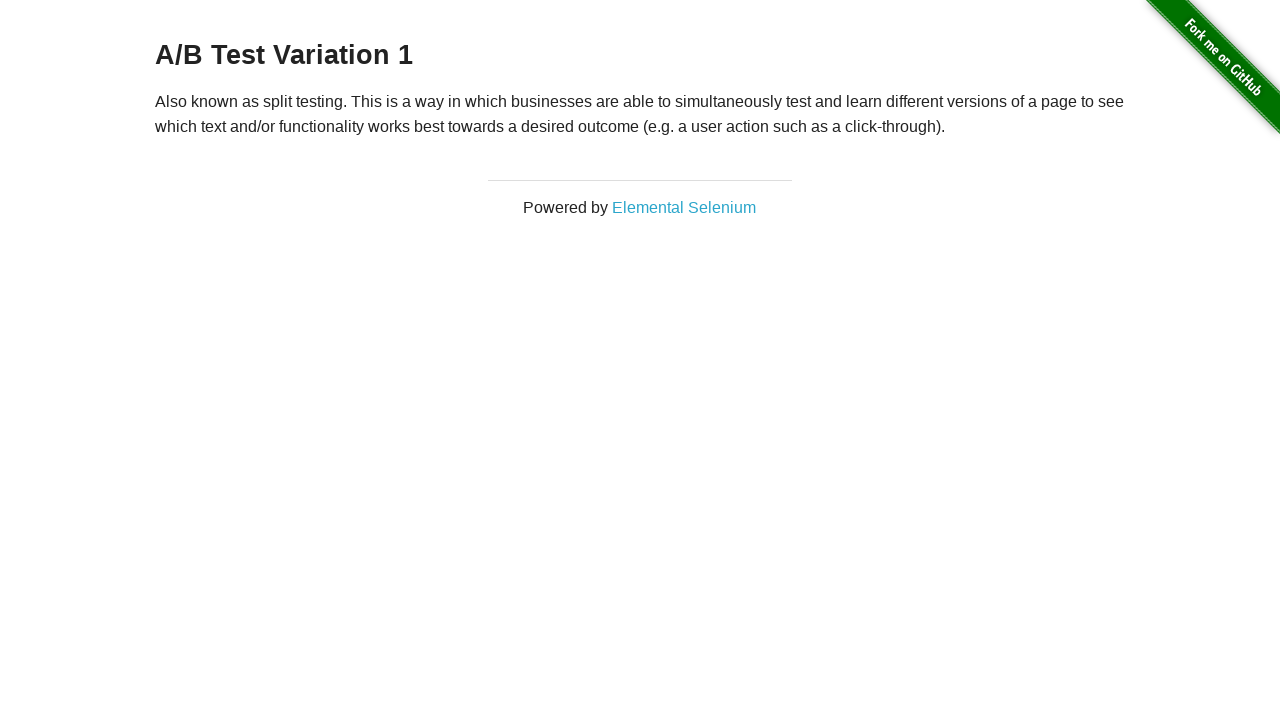

Verified page is in an A/B test group (Control or Variation 1)
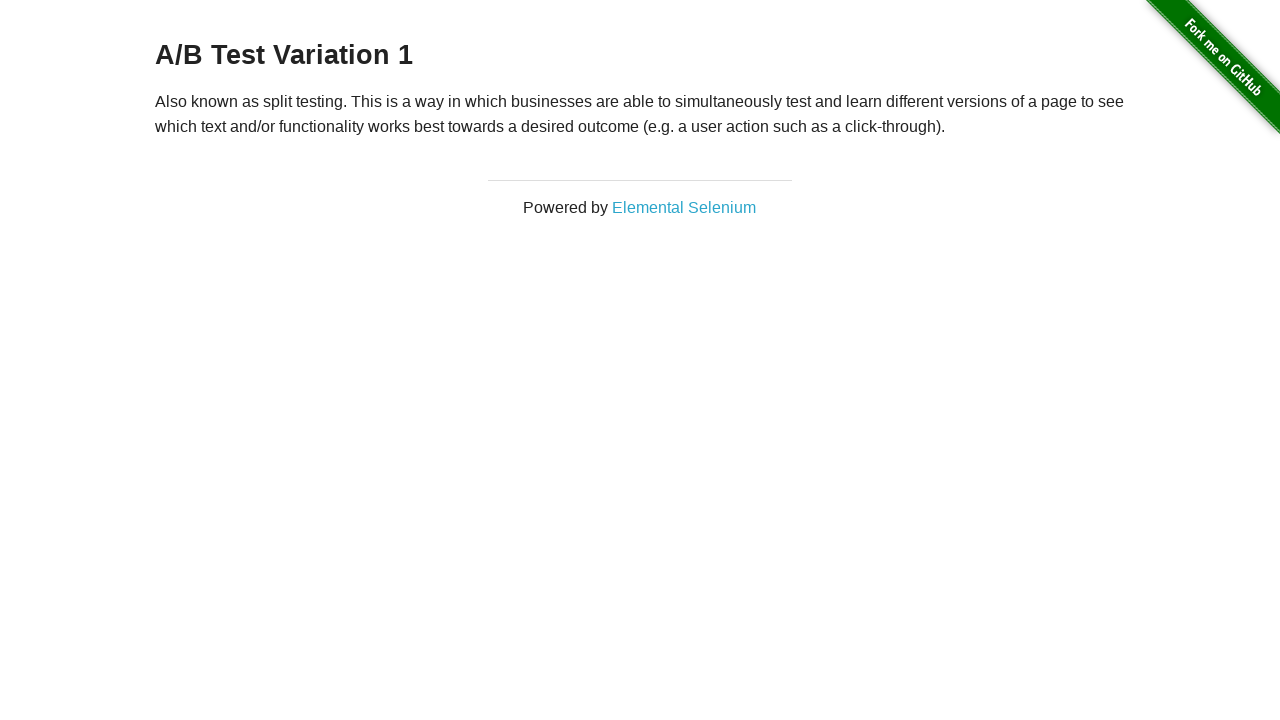

Added Optimizely opt-out cookie to context
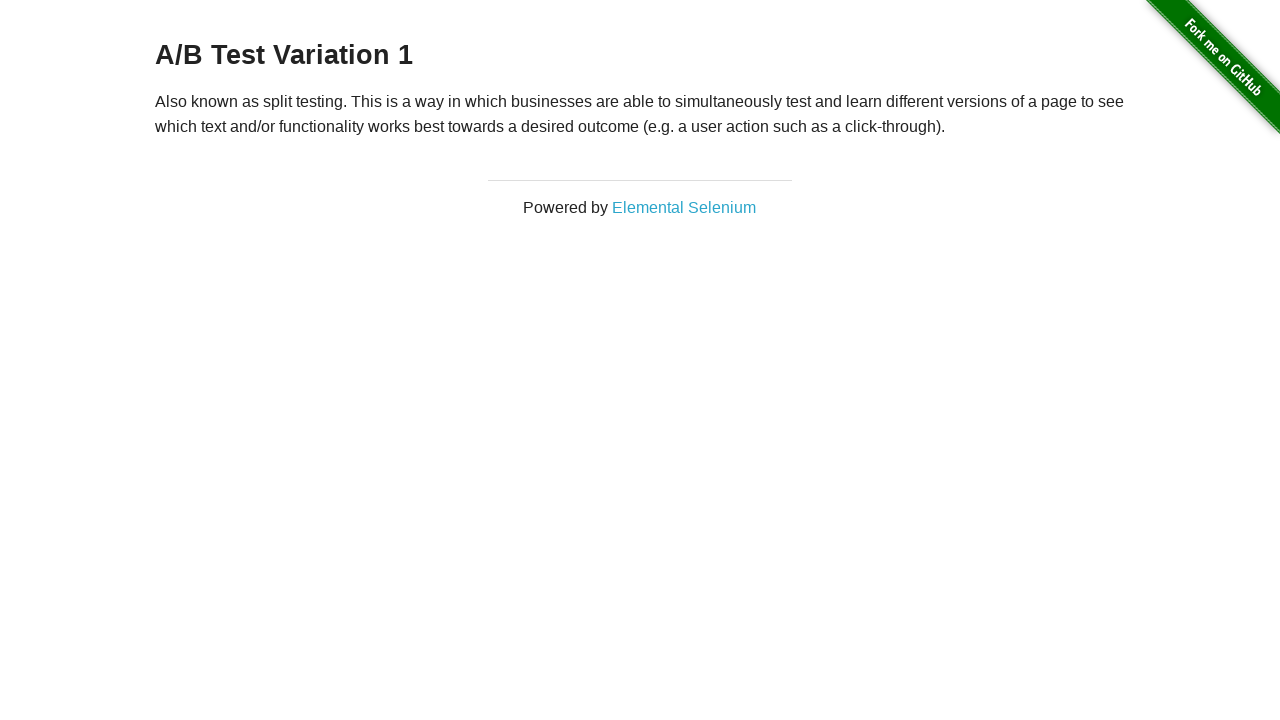

Reloaded the page after adding opt-out cookie
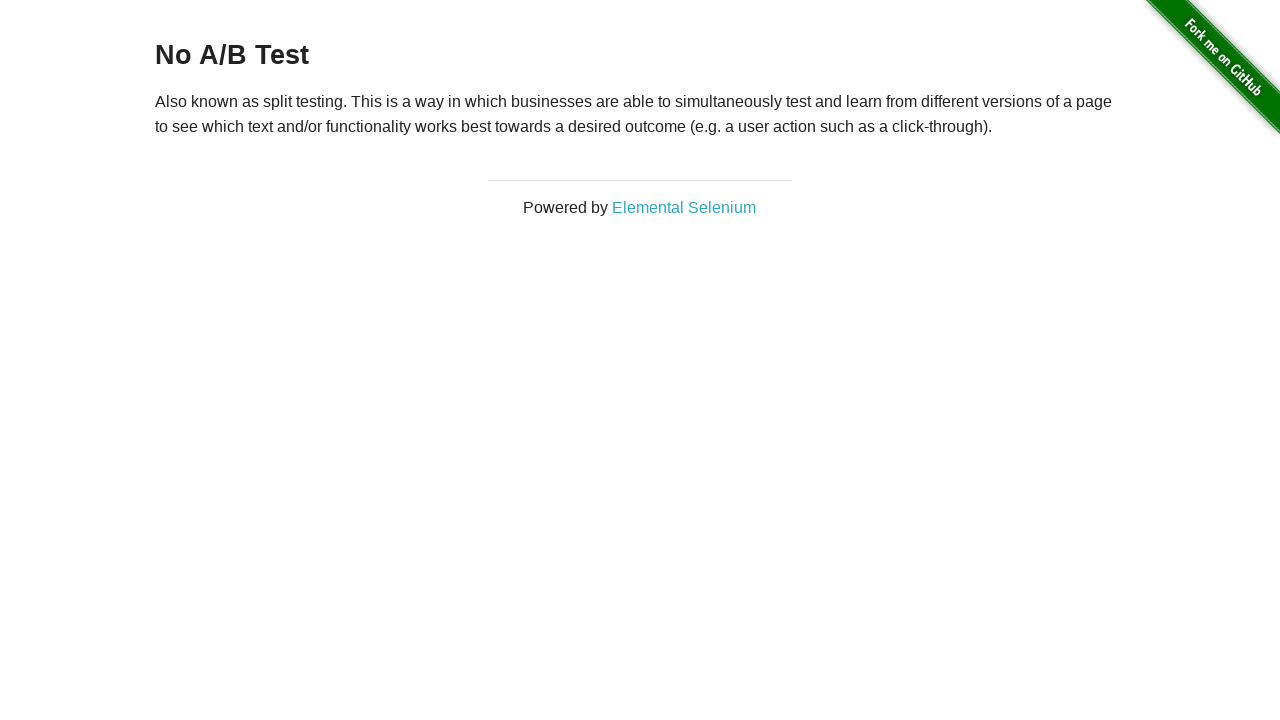

Retrieved heading text after page reload
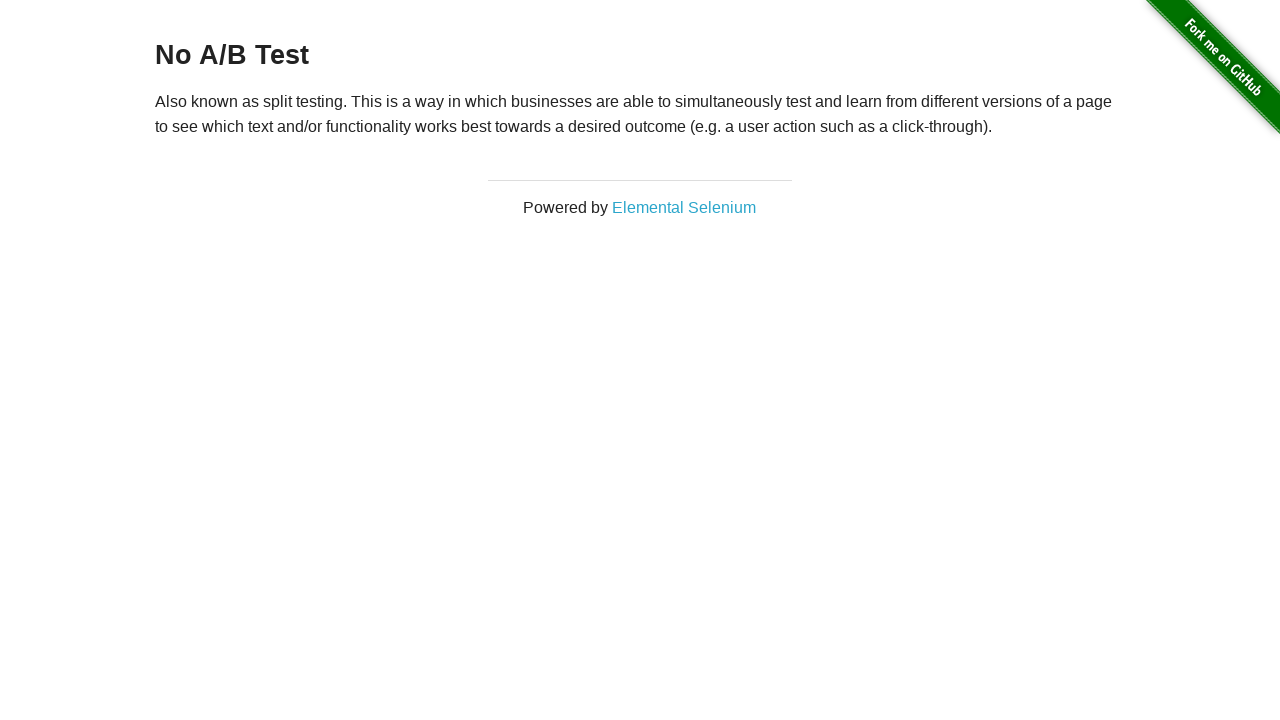

Verified heading shows 'No A/B Test' - opt-out successful
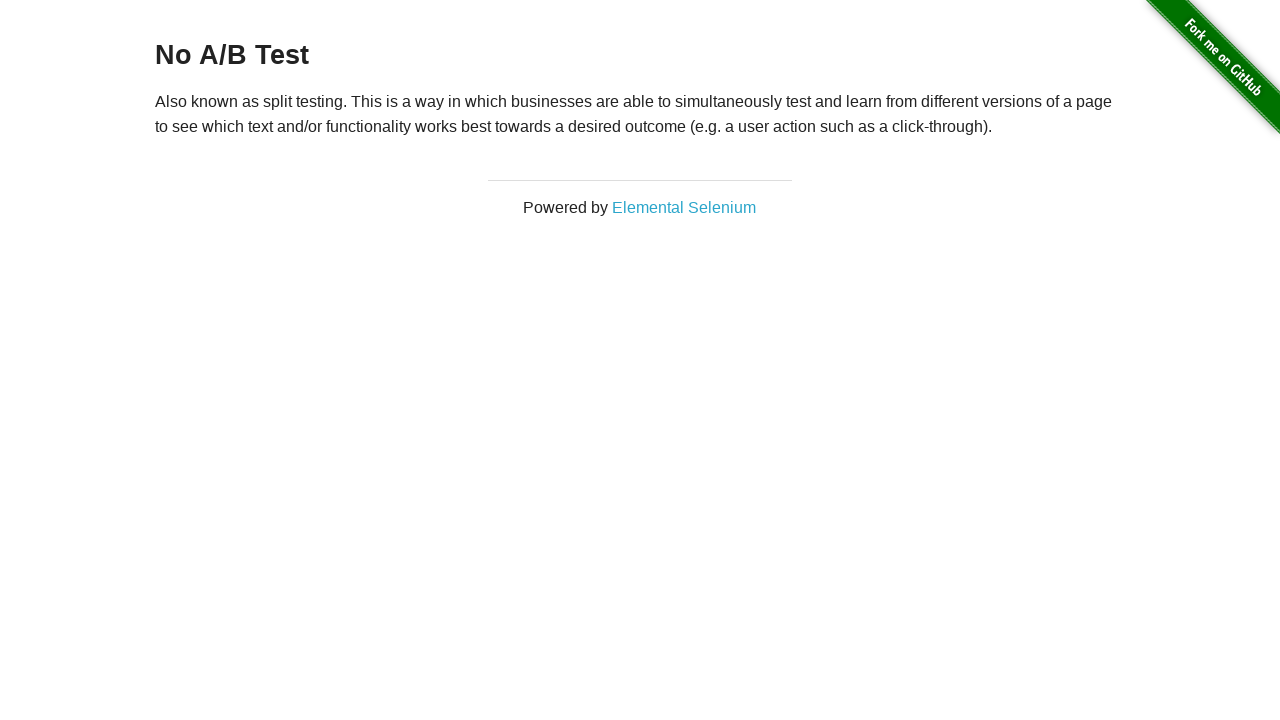

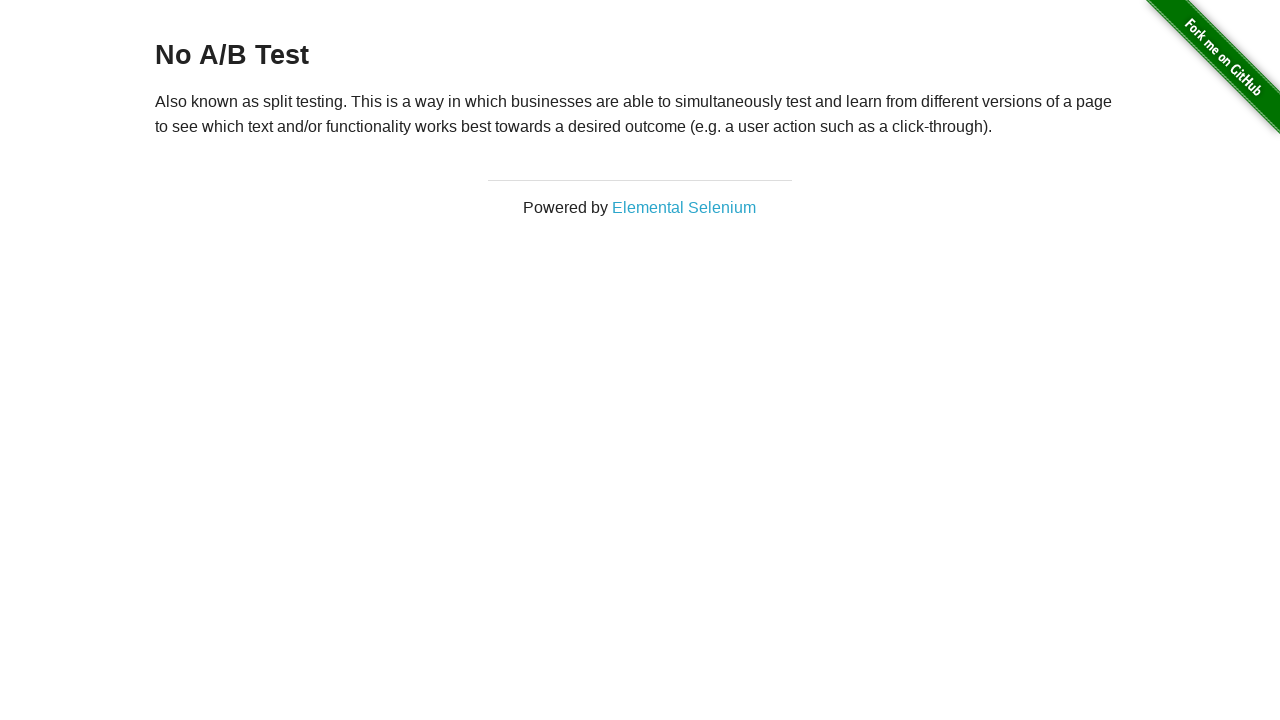